Navigates to 2048 game website, sets a localStorage value, and refreshes the page

Starting URL: https://2048game.com/

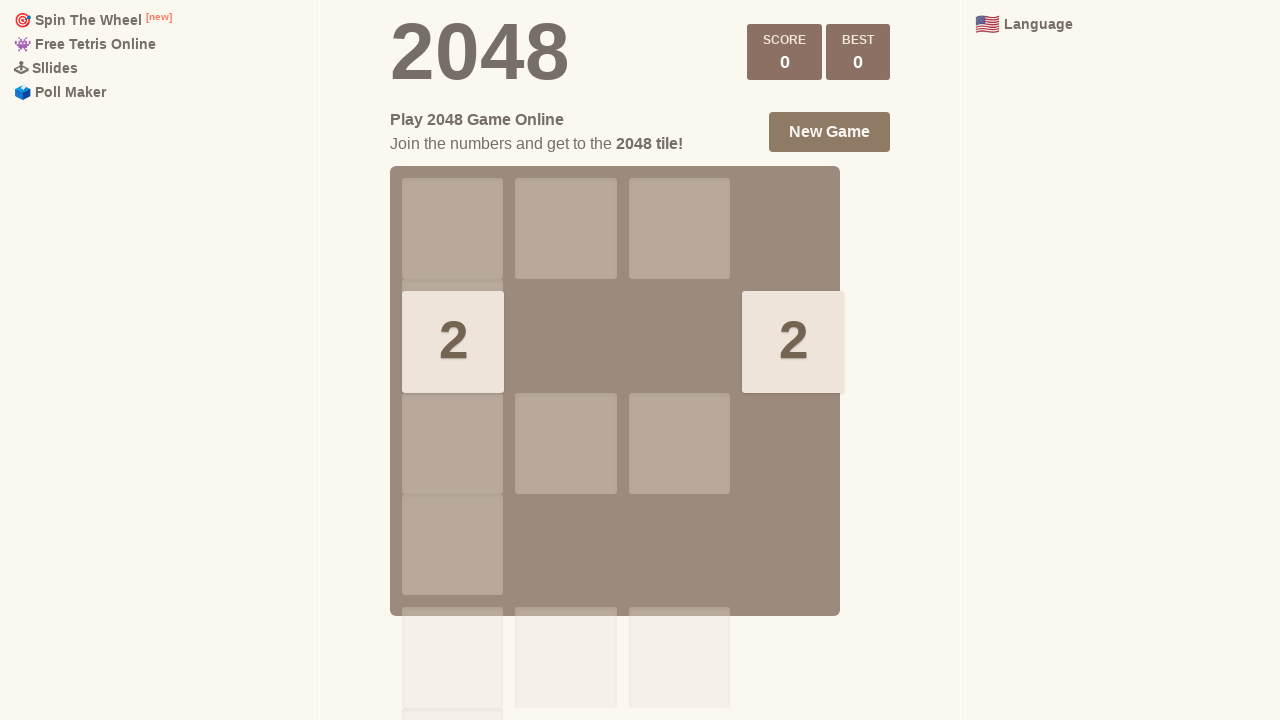

Set localStorage bestScore value to 'HELLO!!!'
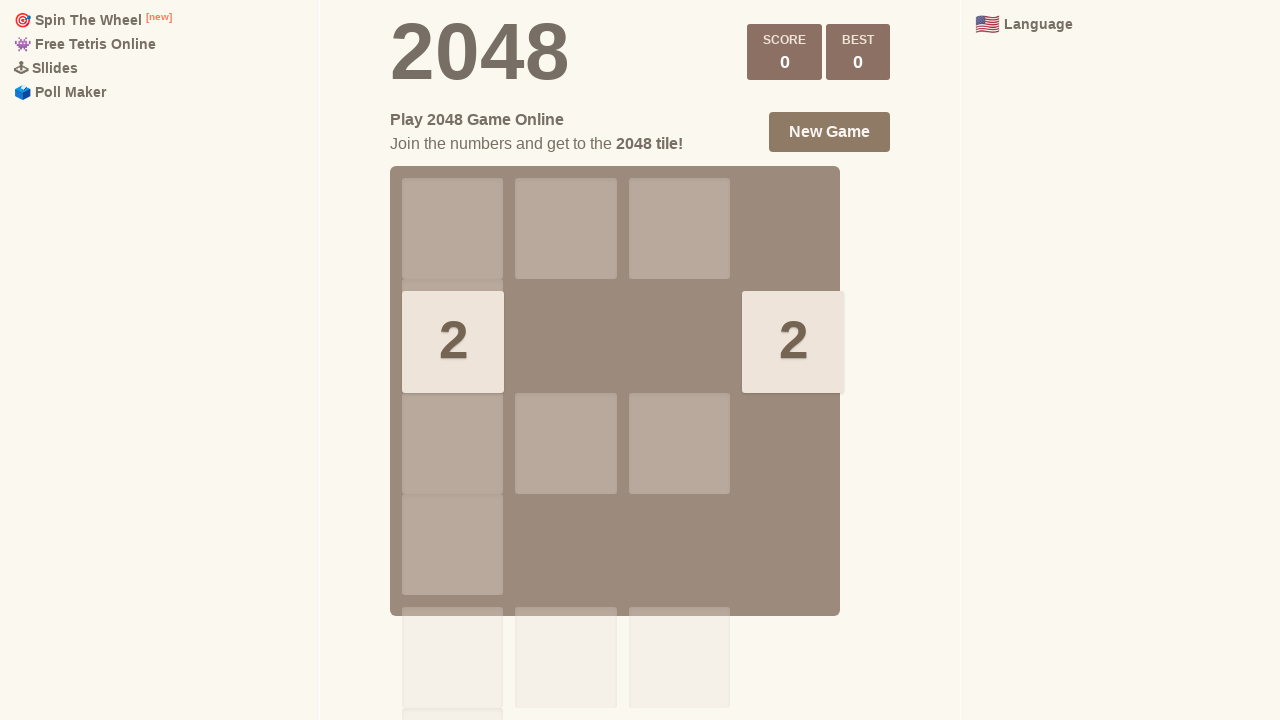

Refreshed the page to apply localStorage changes
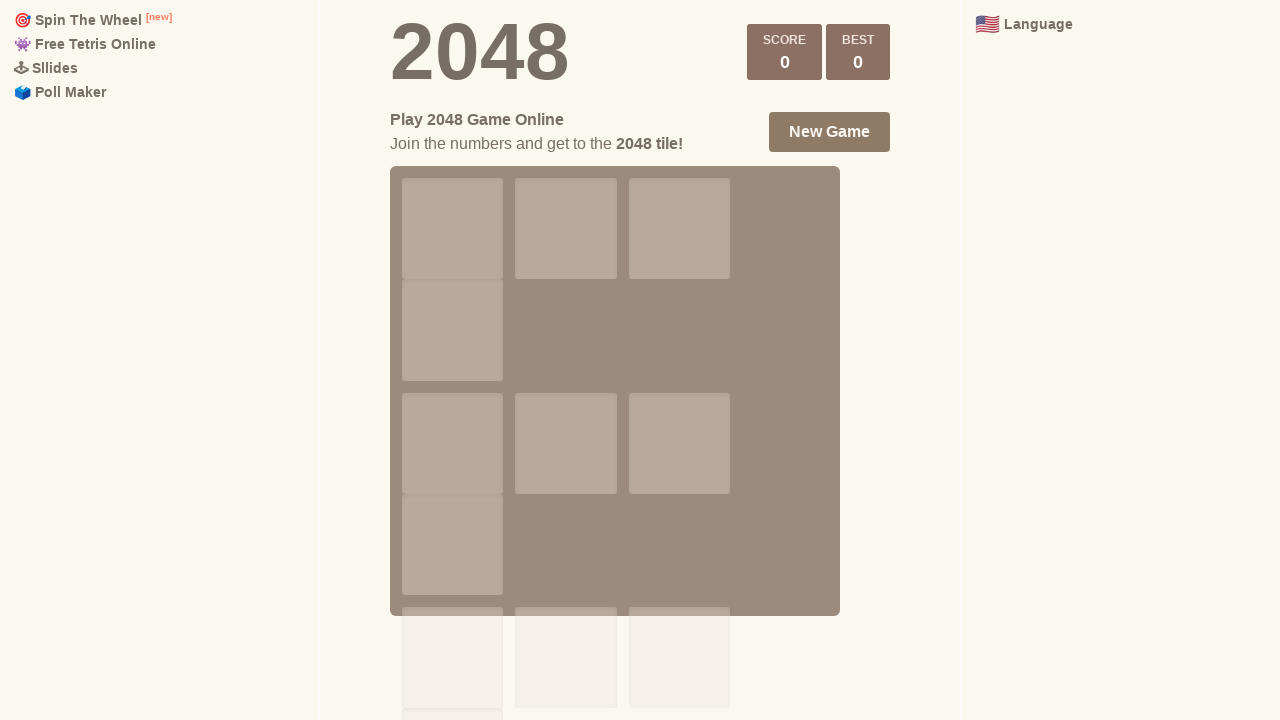

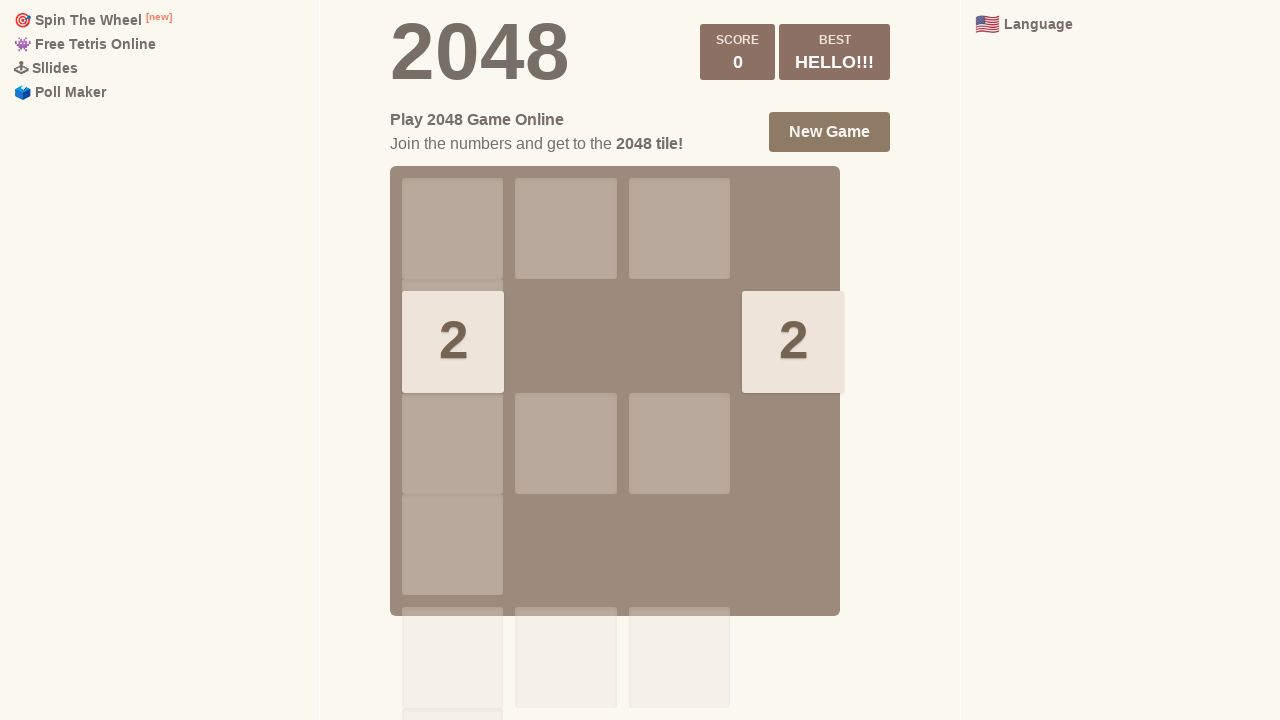